Tests that new todo items are appended to the bottom of the list by creating 3 items and verifying the count

Starting URL: https://demo.playwright.dev/todomvc

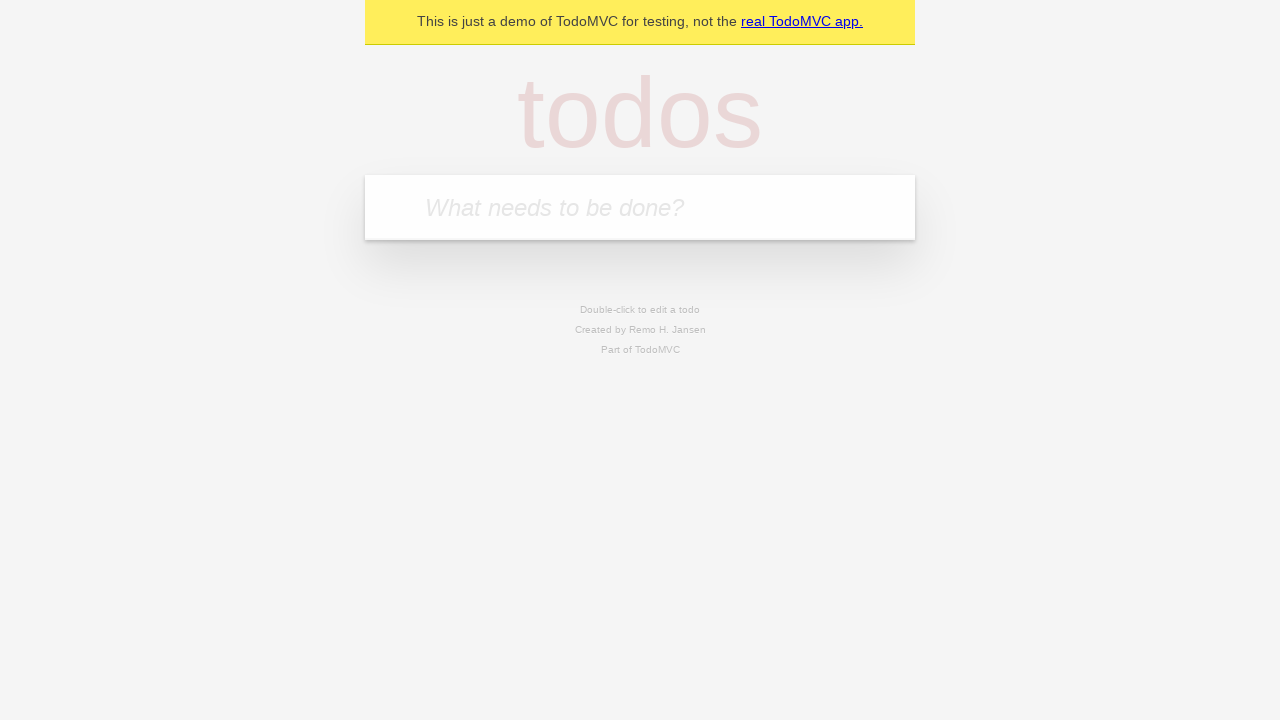

Filled new todo input with 'buy some cheese' on .new-todo
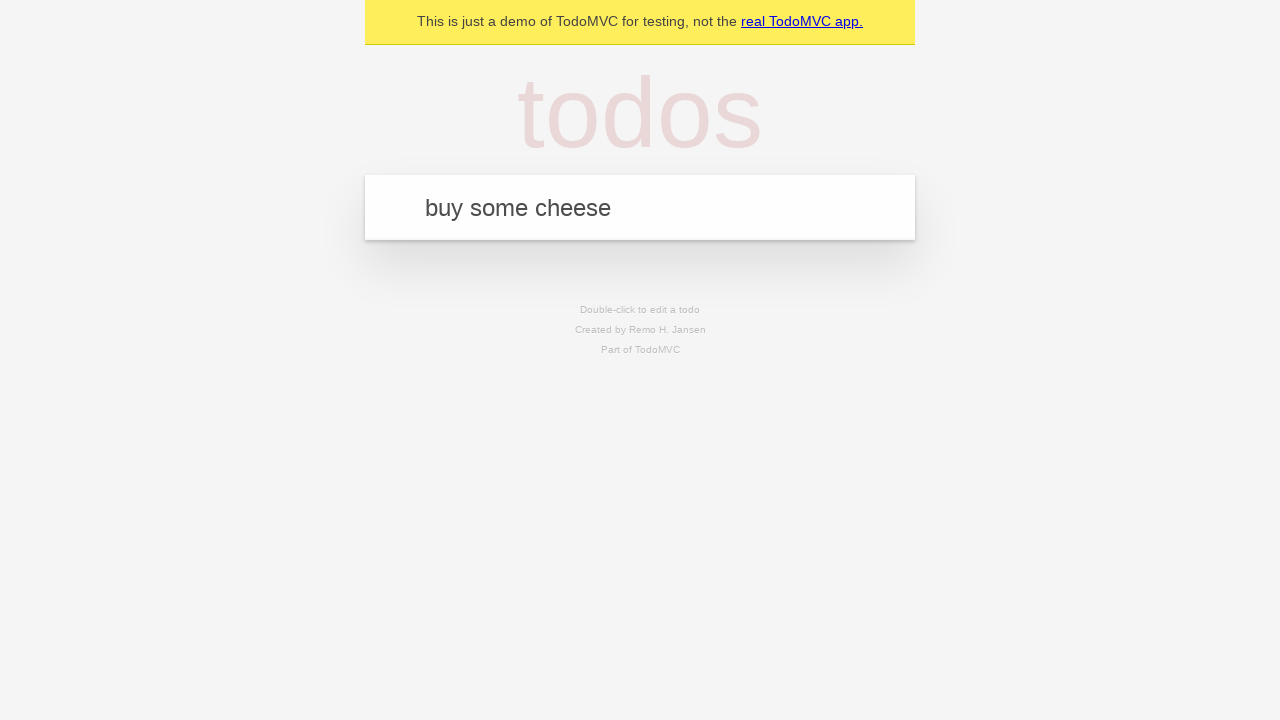

Pressed Enter to create first todo item on .new-todo
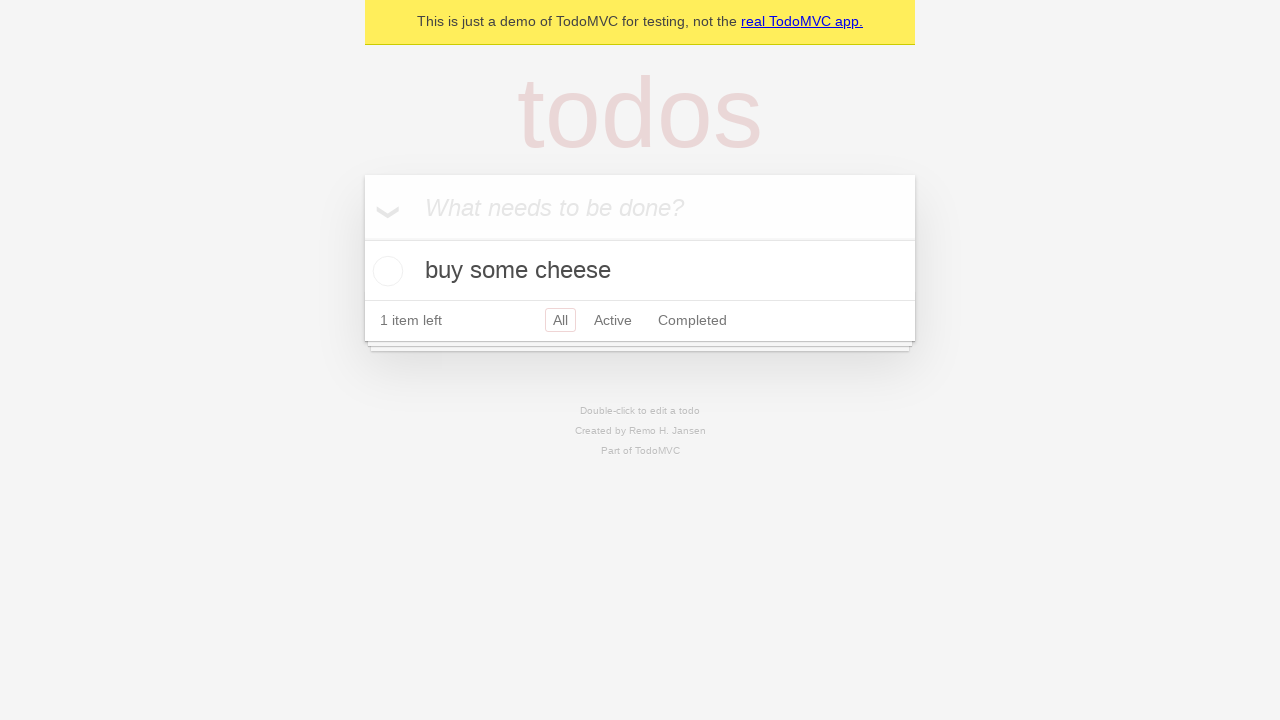

Filled new todo input with 'feed the cat' on .new-todo
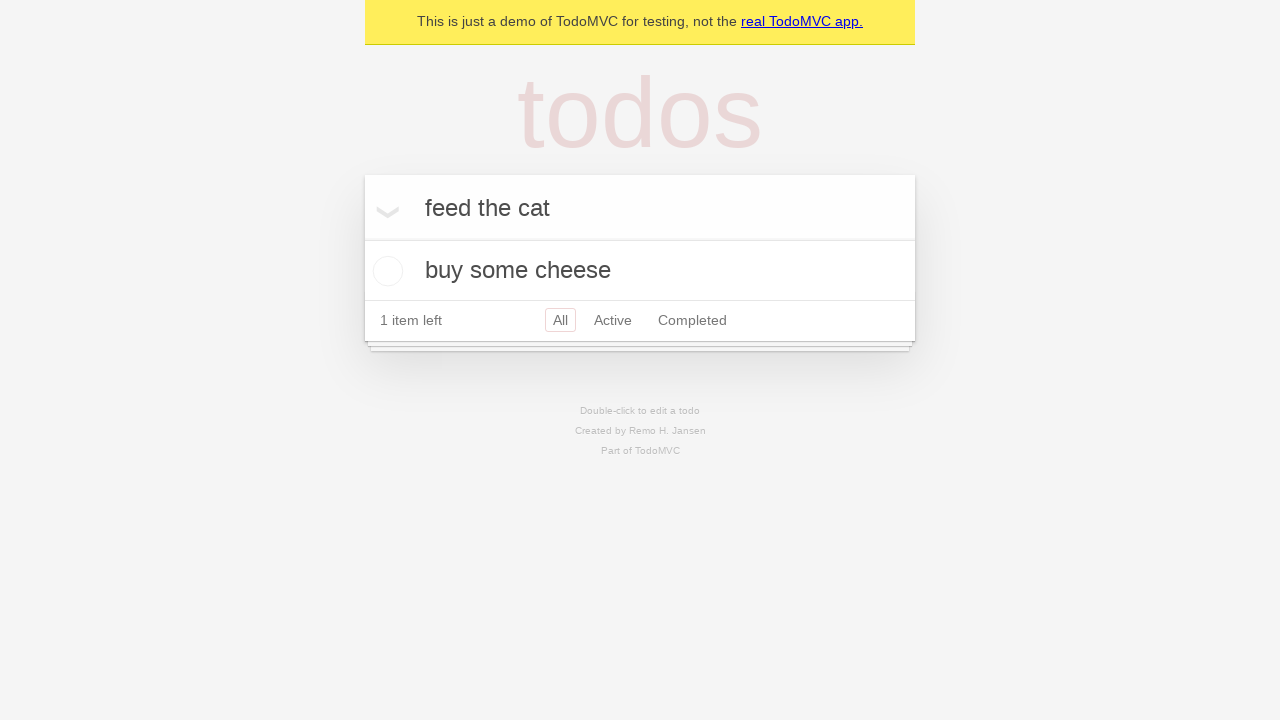

Pressed Enter to create second todo item on .new-todo
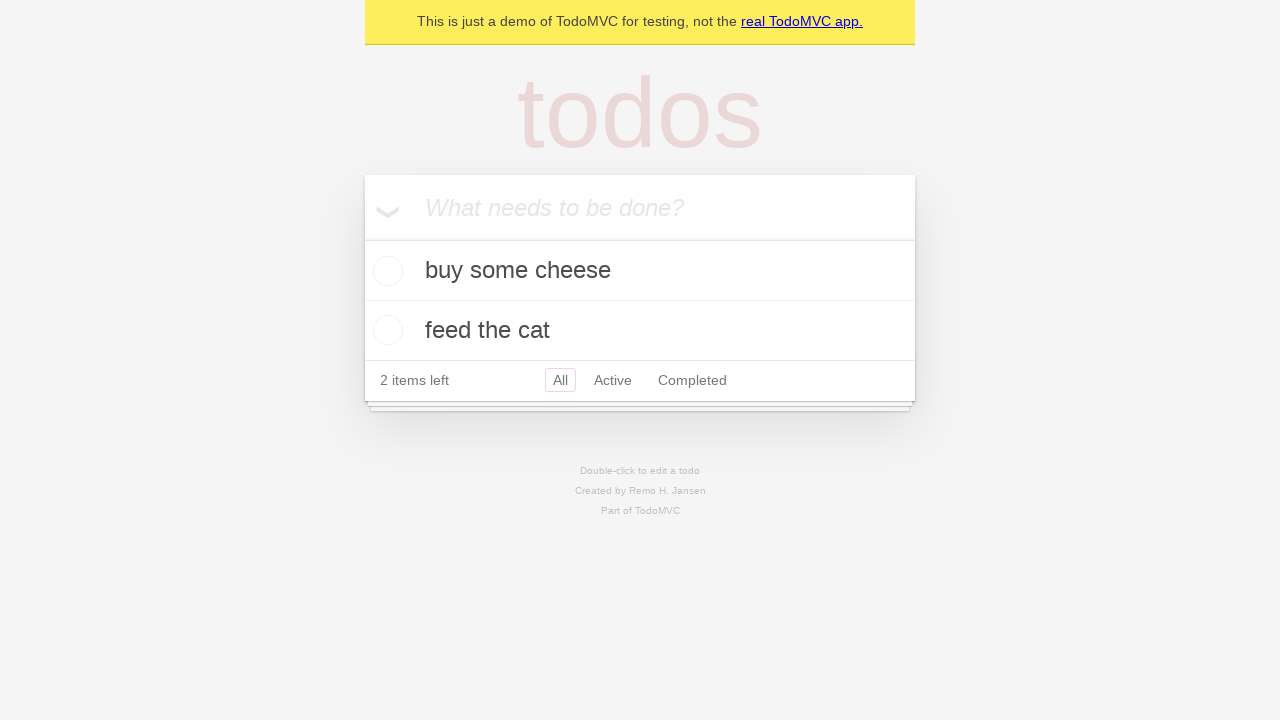

Filled new todo input with 'book a doctors appointment' on .new-todo
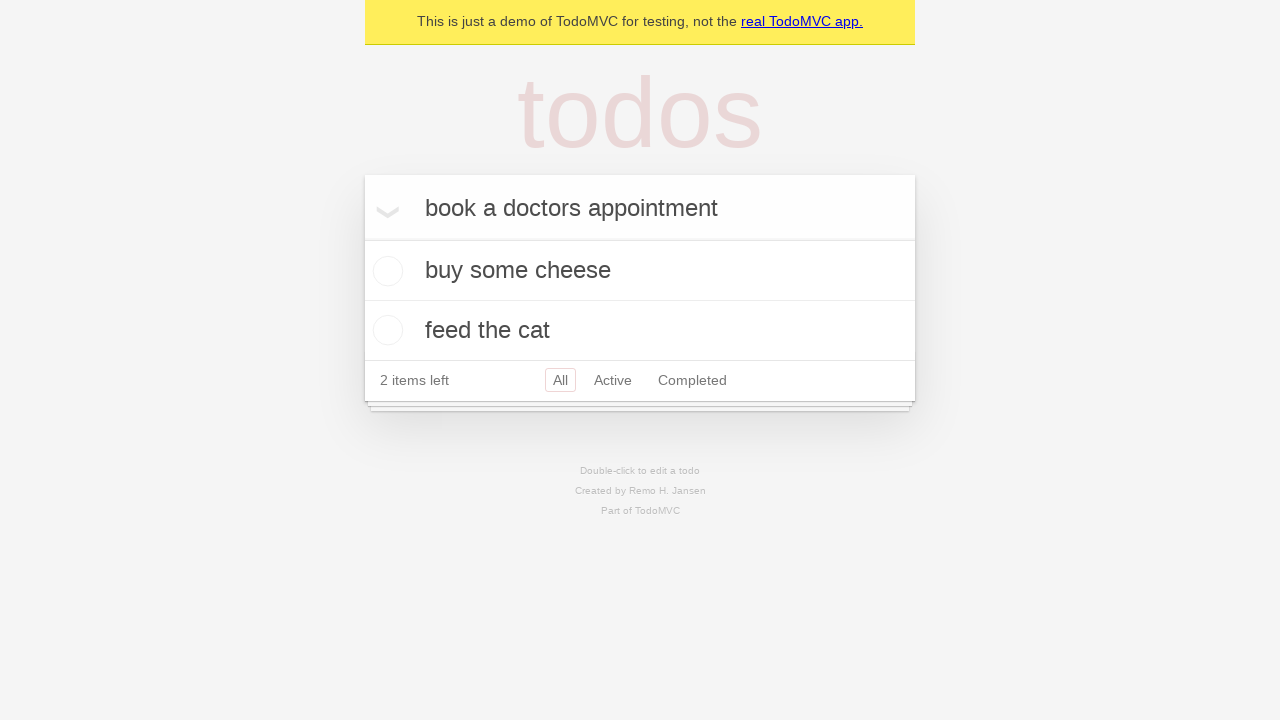

Pressed Enter to create third todo item on .new-todo
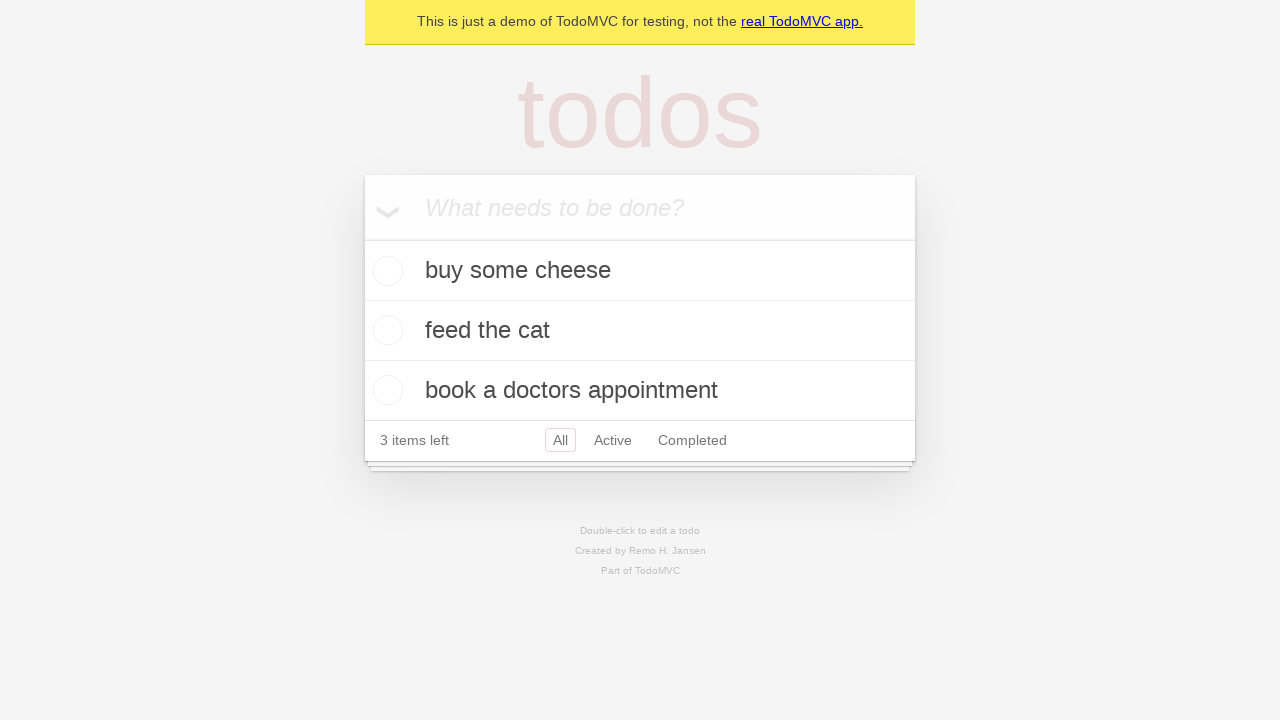

Todo count element loaded, verifying 3 items appended to bottom of list
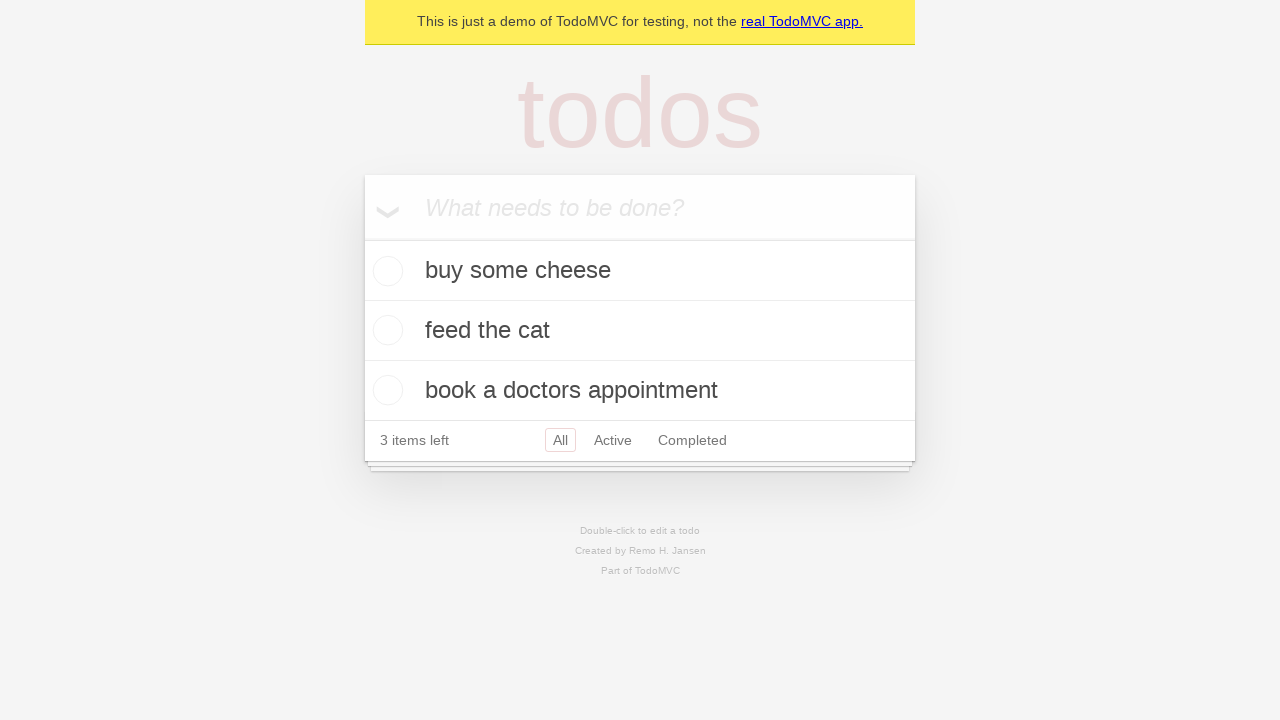

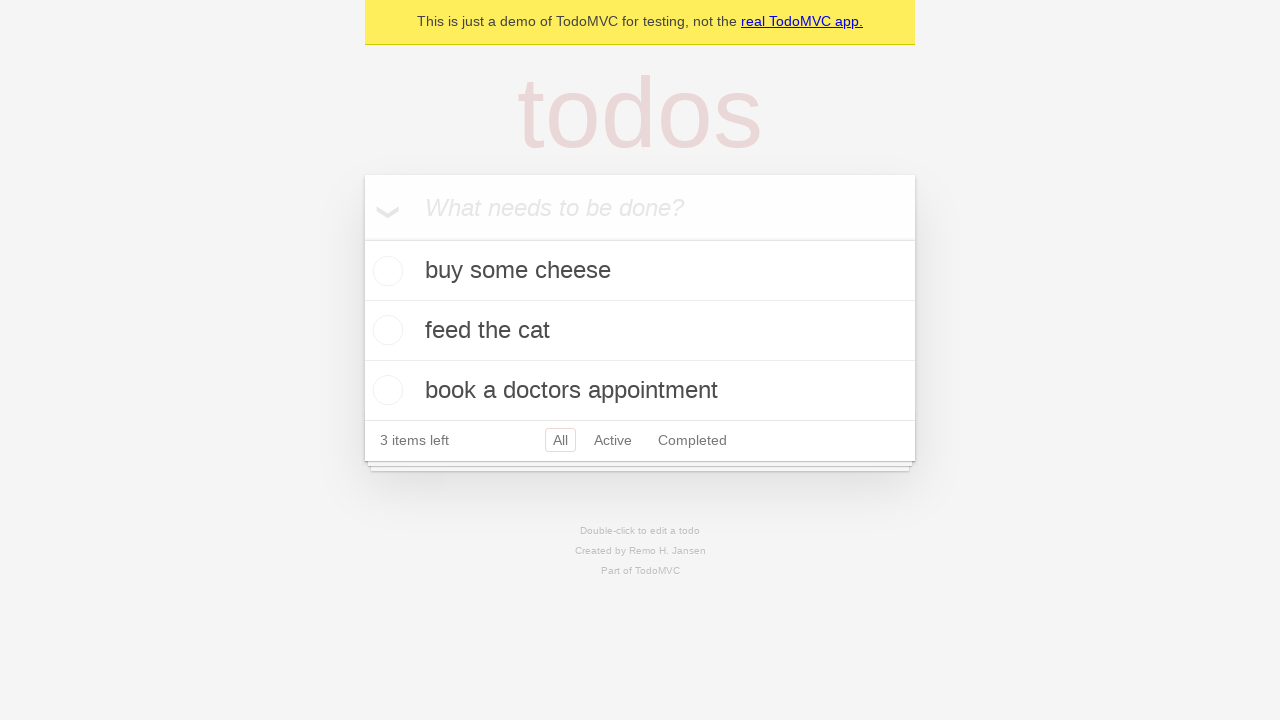